Tests dismissing a JavaScript confirm alert by clicking a button that triggers a confirm dialog, dismissing it, and verifying the cancel result message.

Starting URL: https://automationfc.github.io/basic-form/index.html

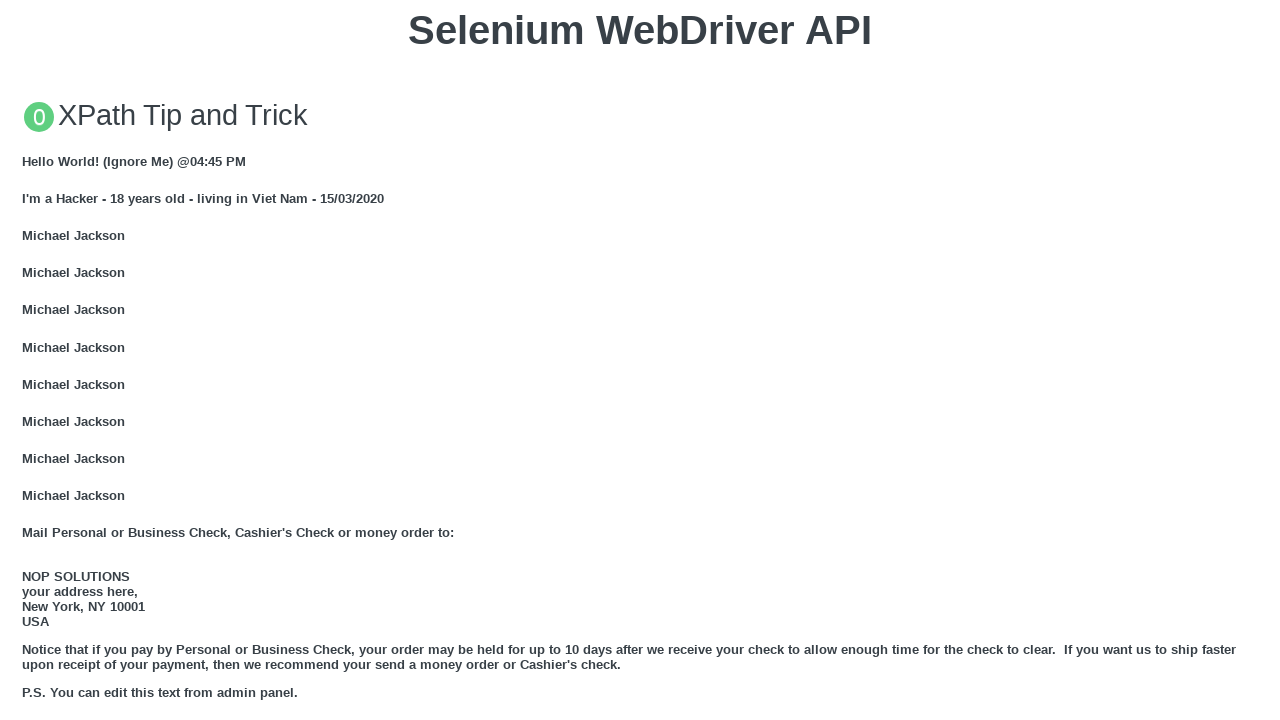

Set up dialog handler to dismiss confirm alerts
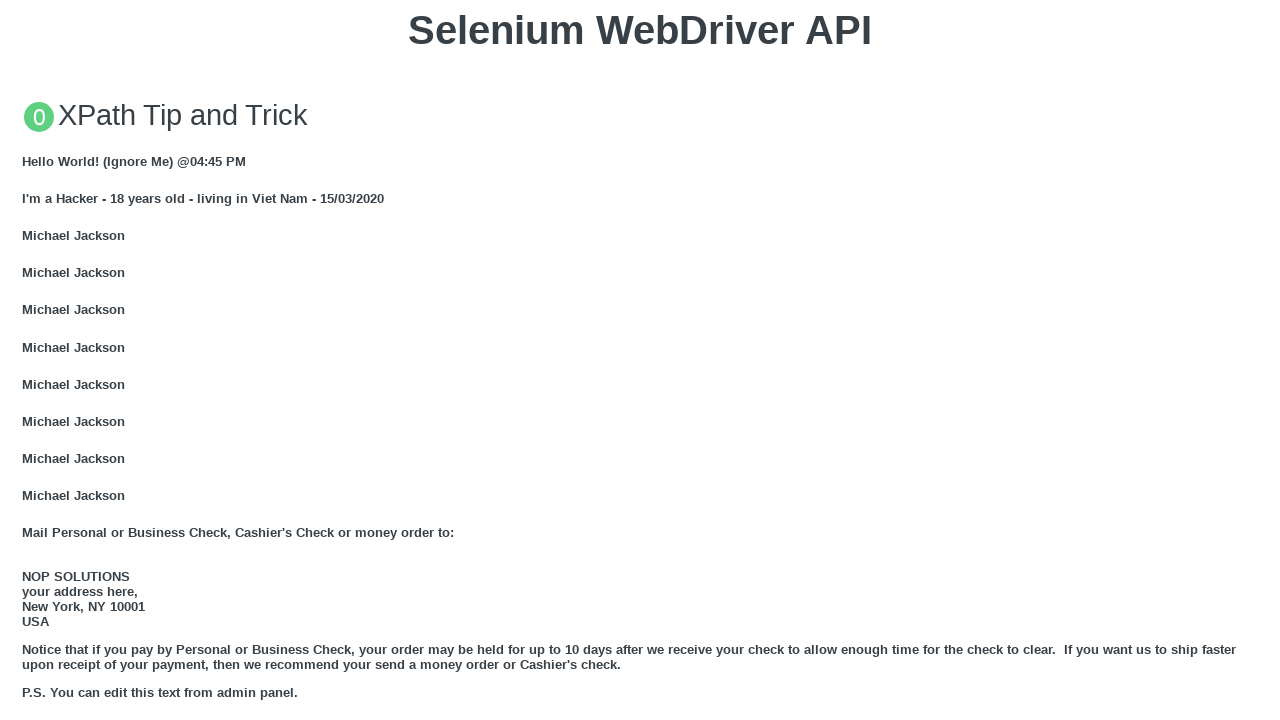

Clicked button to trigger JS Confirm dialog at (640, 360) on xpath=//button[text()='Click for JS Confirm']
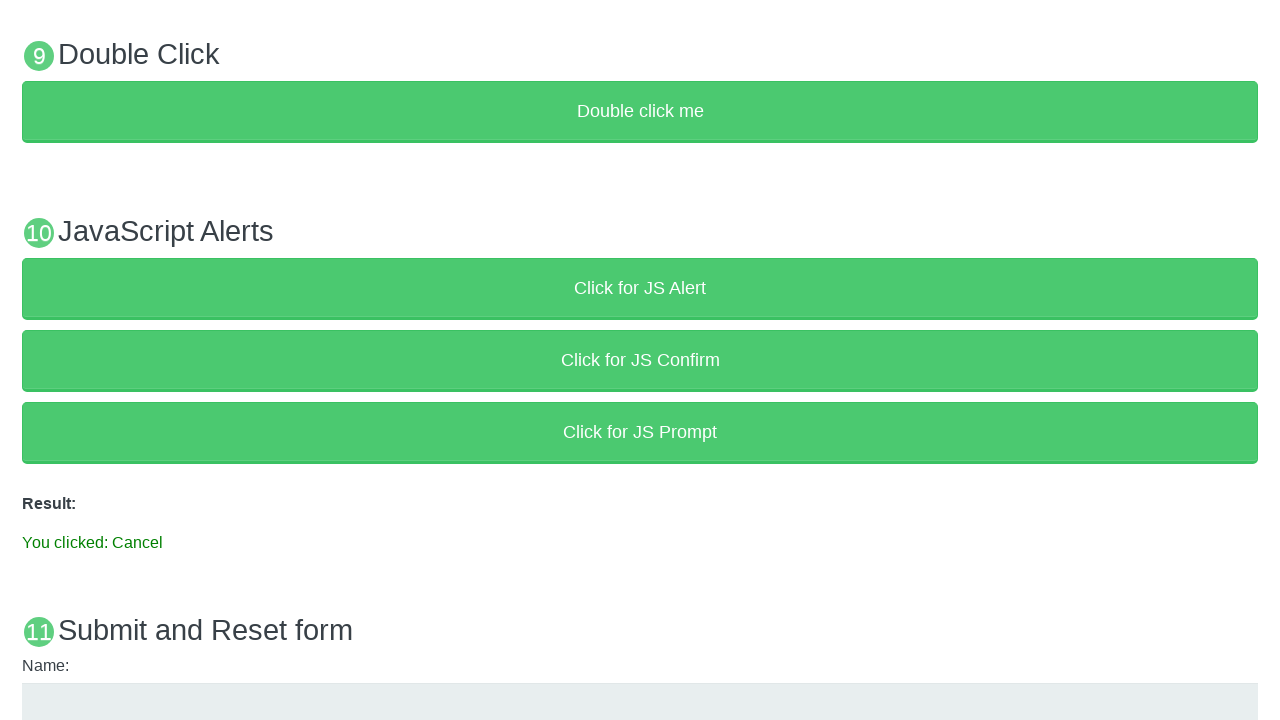

Waited for result message to appear
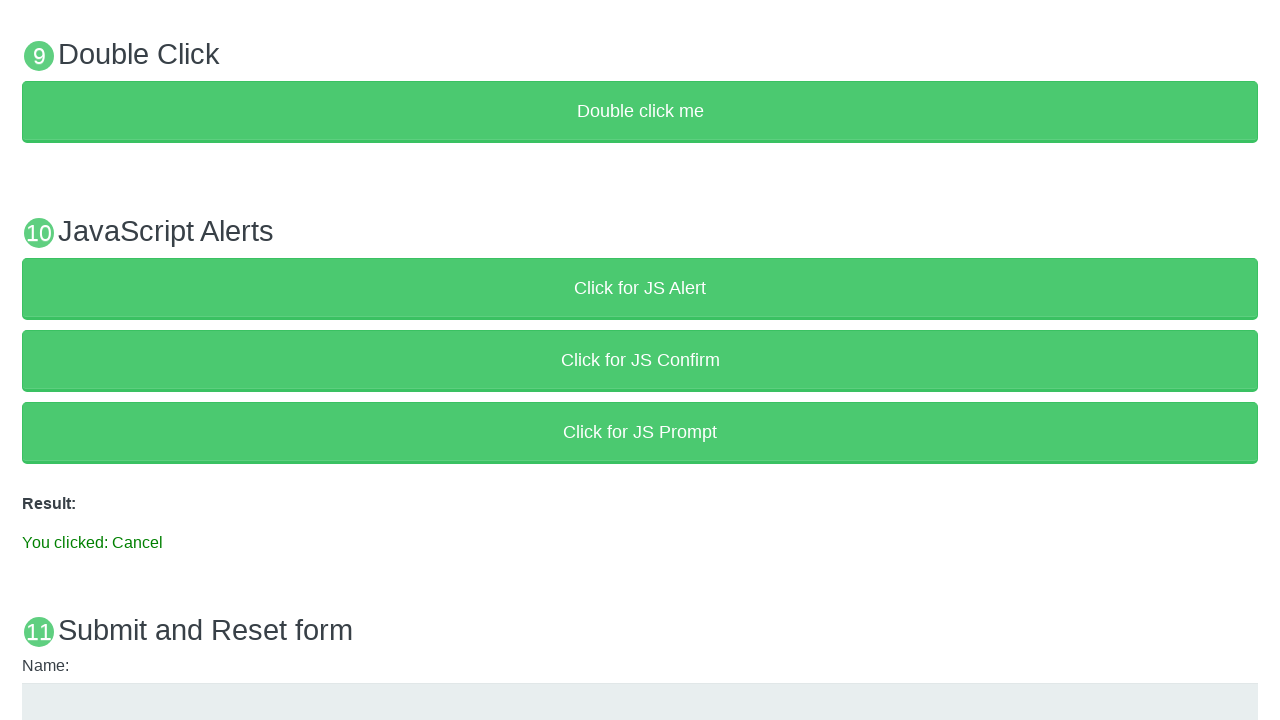

Verified result message shows 'You clicked: Cancel'
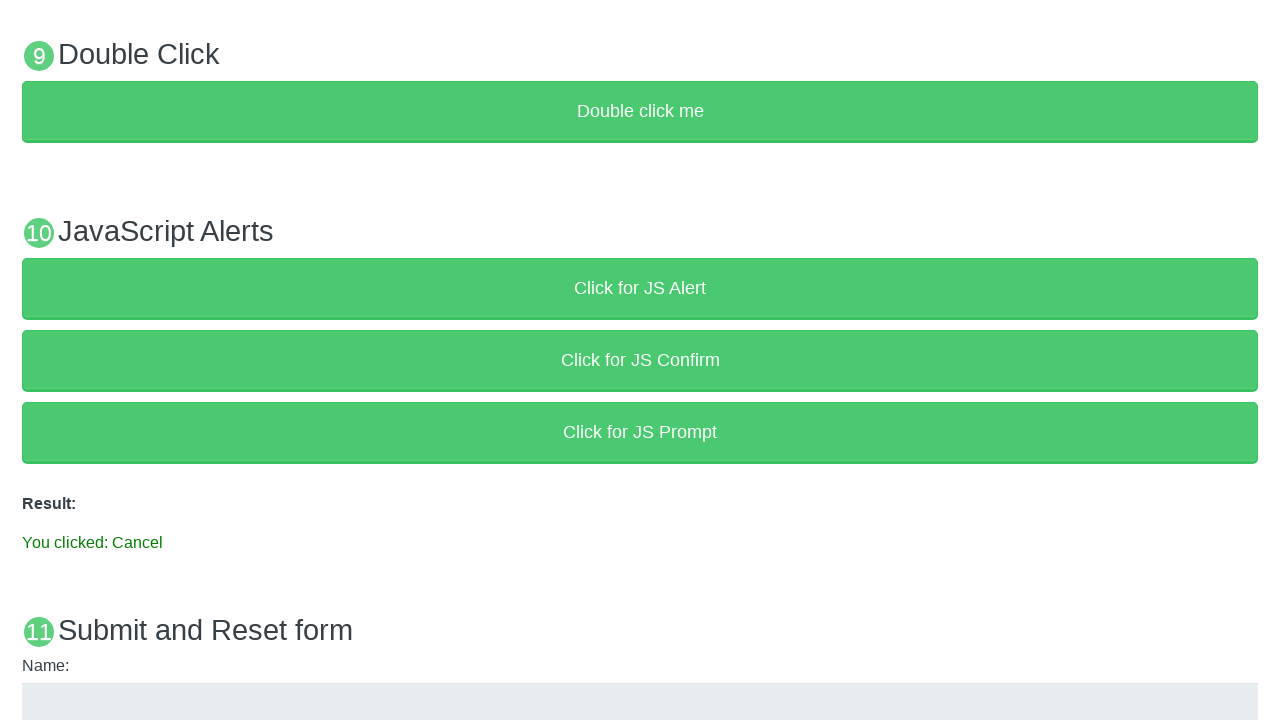

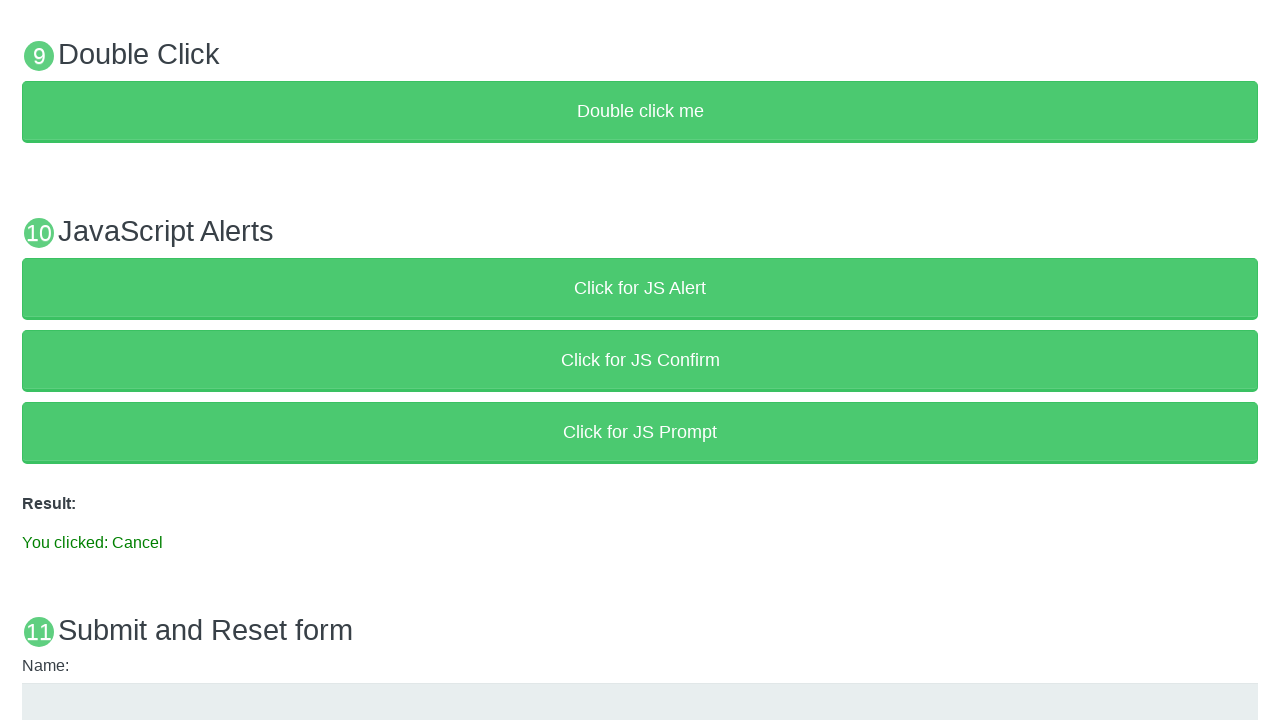